Tests adding an item to cart by clicking the "Add to Cart" button and verifying that the cart modal opens with the "opened" class.

Starting URL: https://shop.polymer-project.org/detail/mens_outerwear/Anvil+L+S+Crew+Neck+-+Grey

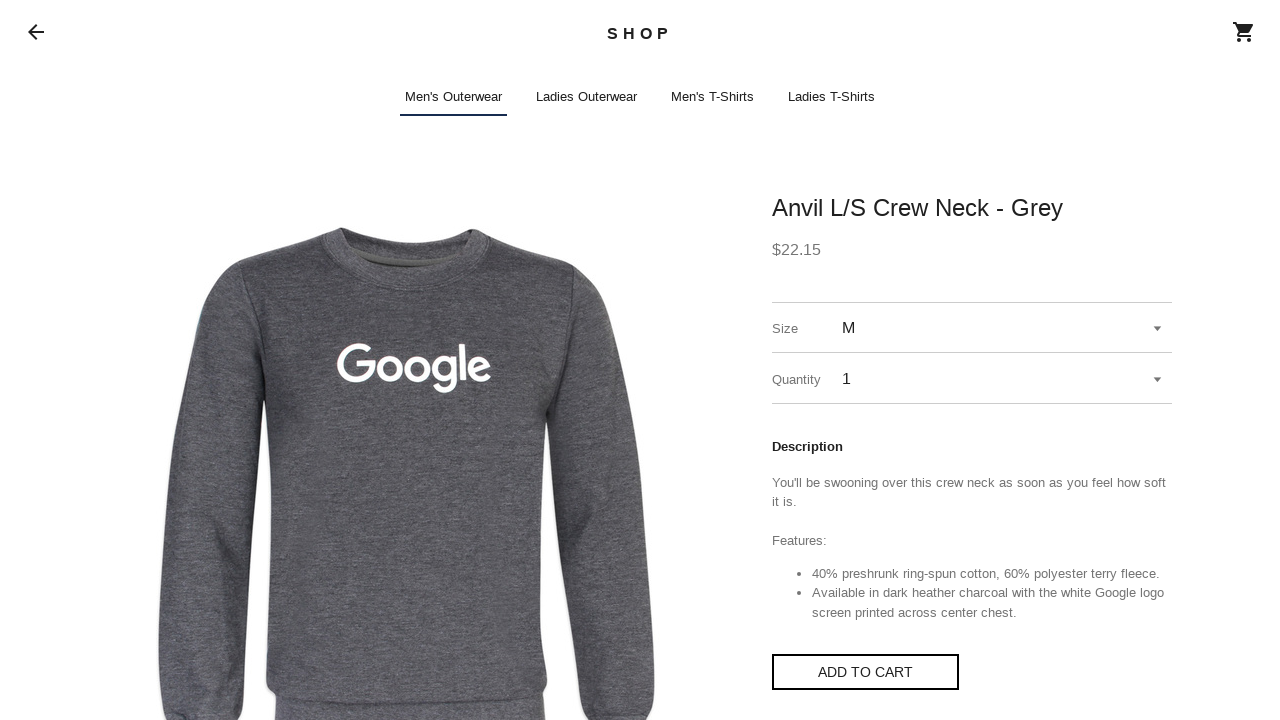

Waited for shop-app element to load
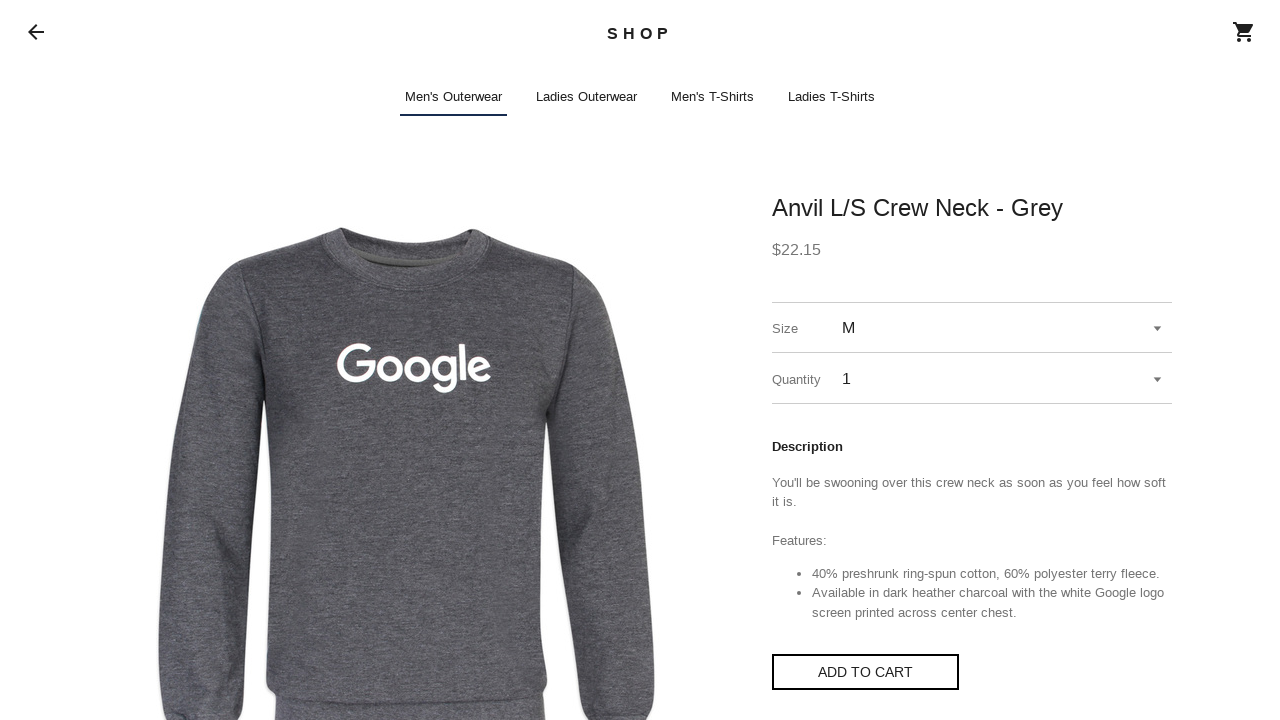

Clicked 'Add to Cart' button at (866, 672) on shop-app >> button[aria-label='Add this item to cart']
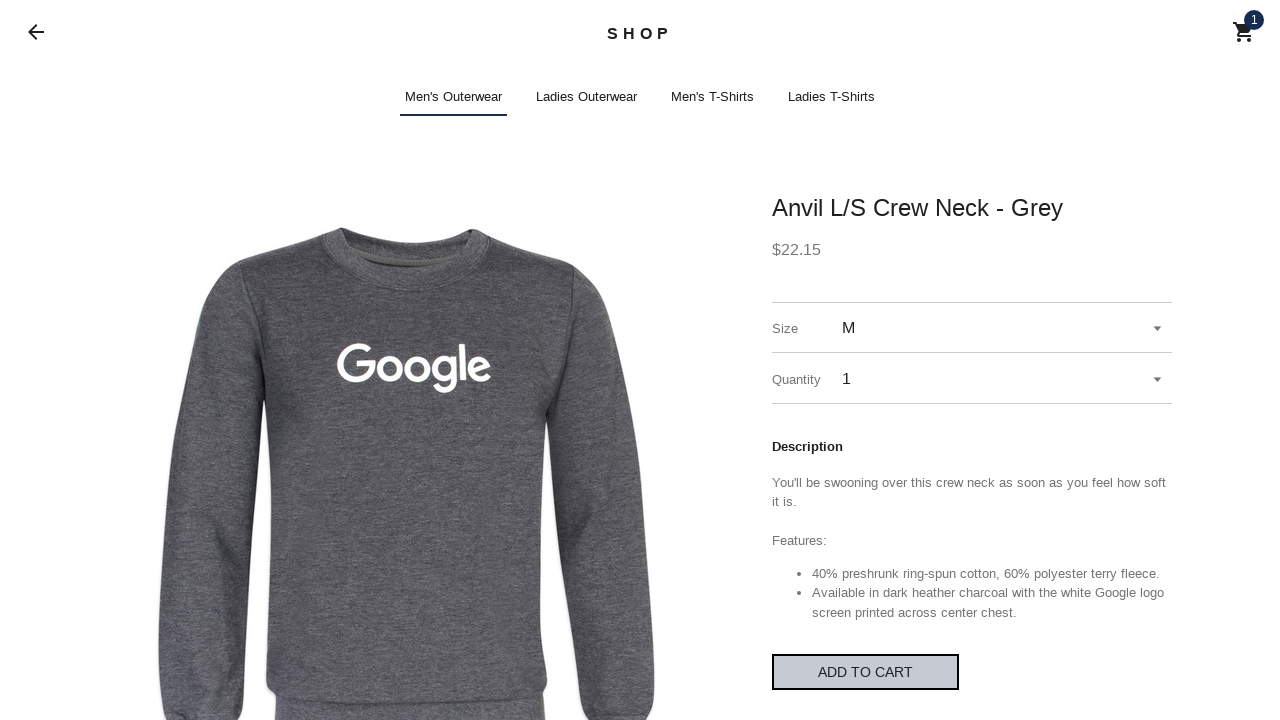

Waited 1000ms for cart modal to appear
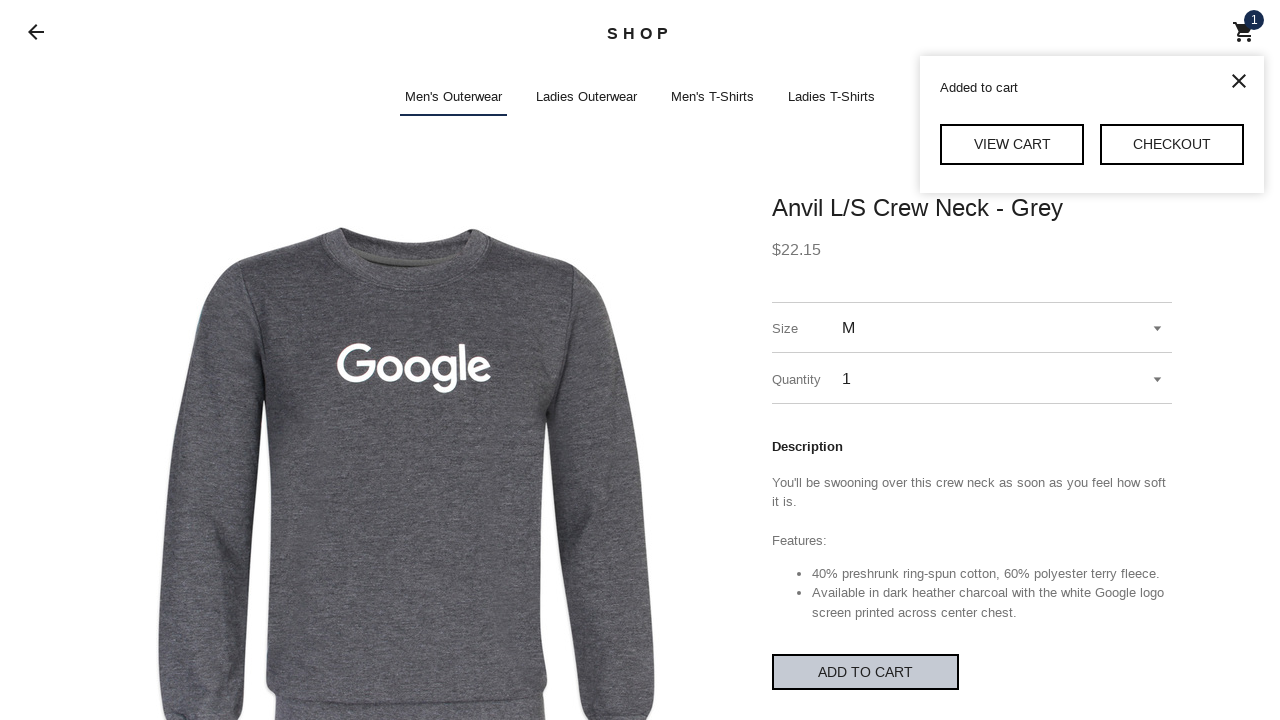

Located cart modal element
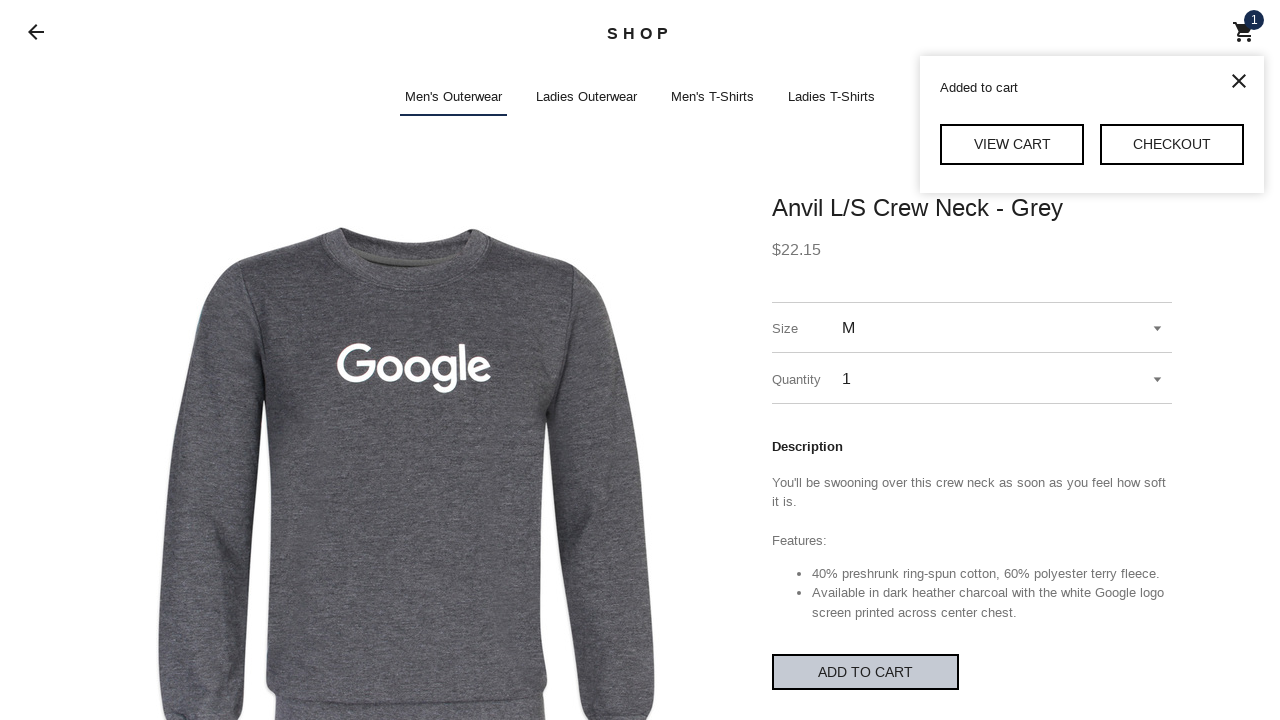

Retrieved class attribute from cart modal
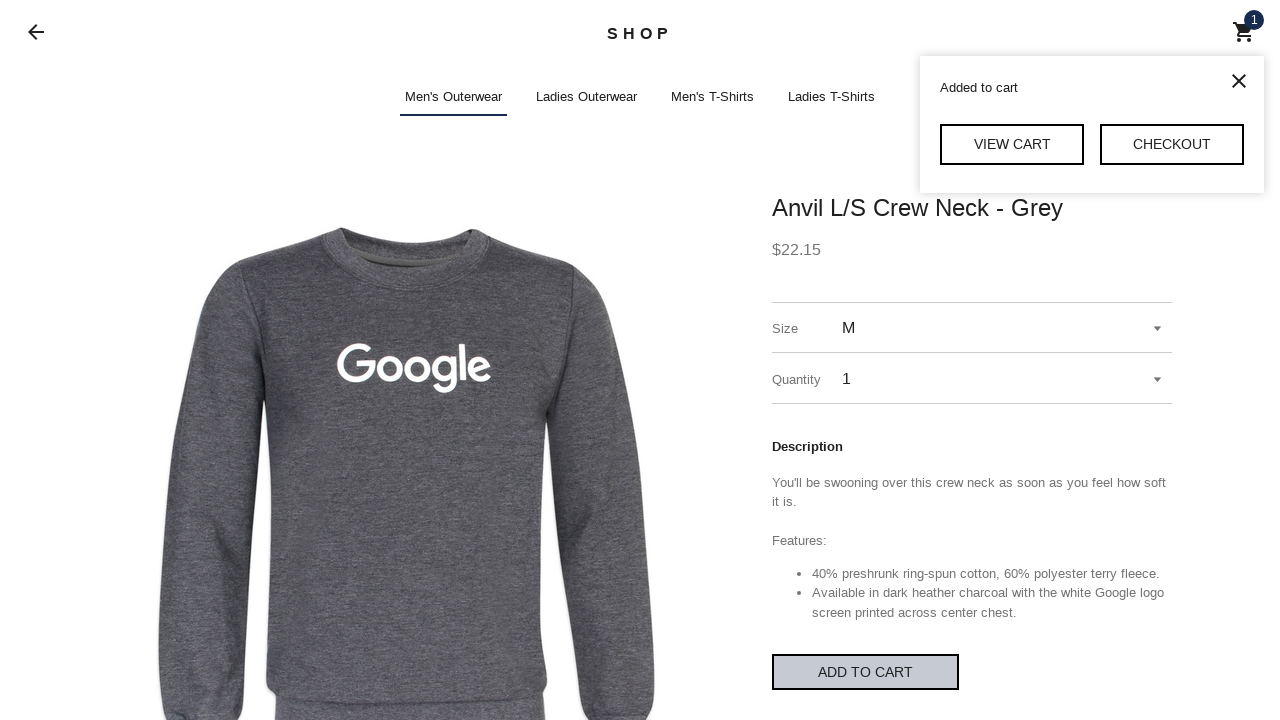

Verified cart modal has 'opened' class - test passed
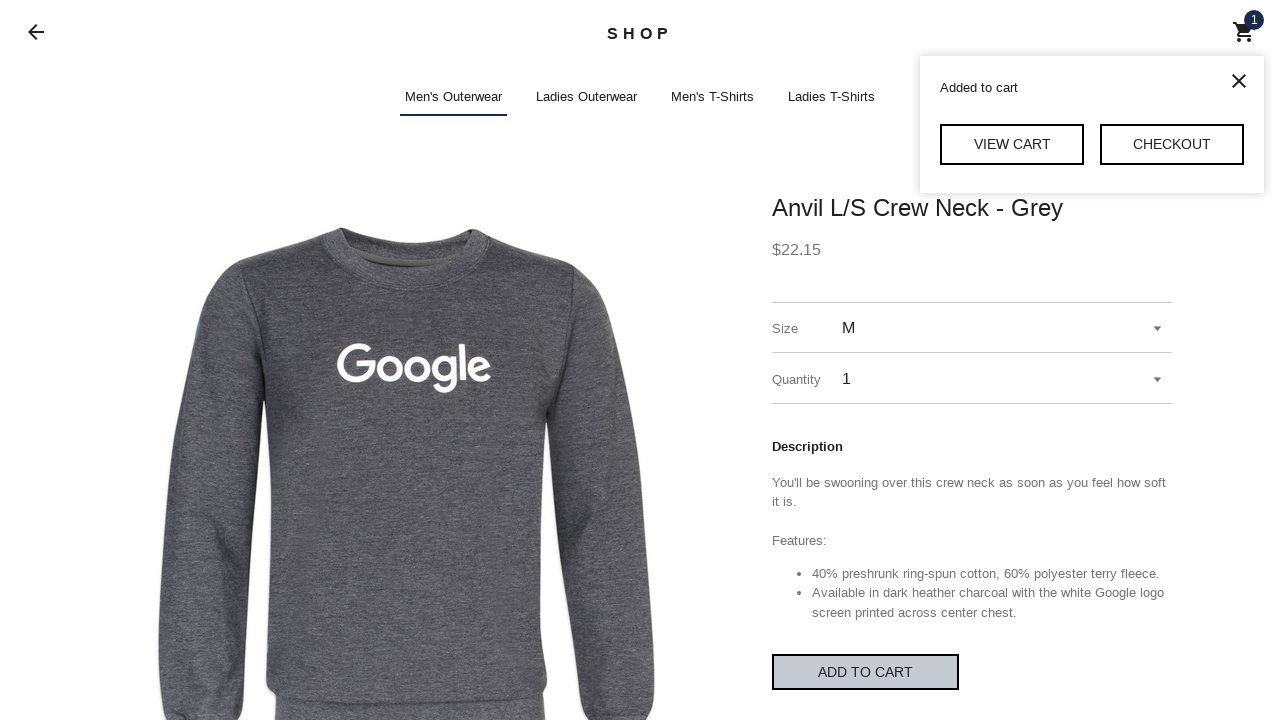

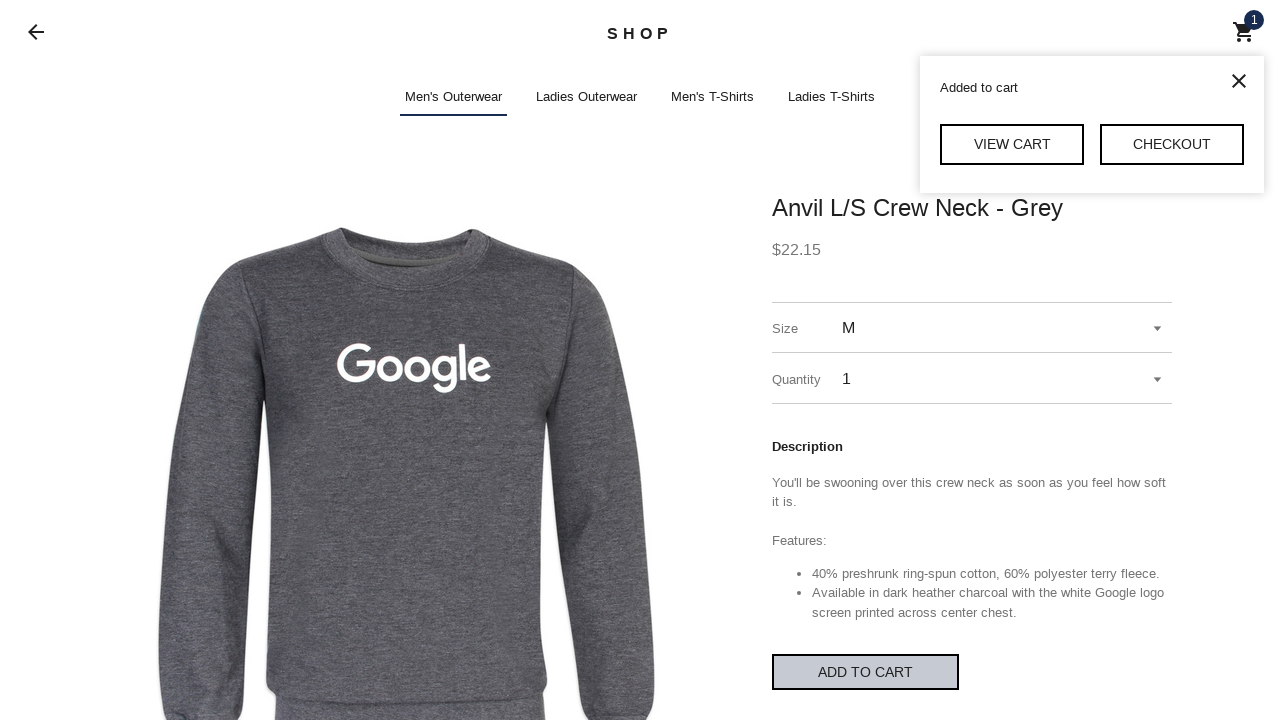